Tests selecting and deselecting a checkbox for Pasta on the sandbox page with browser condition

Starting URL: https://thefreerangetester.github.io/sandbox-automation-testing/

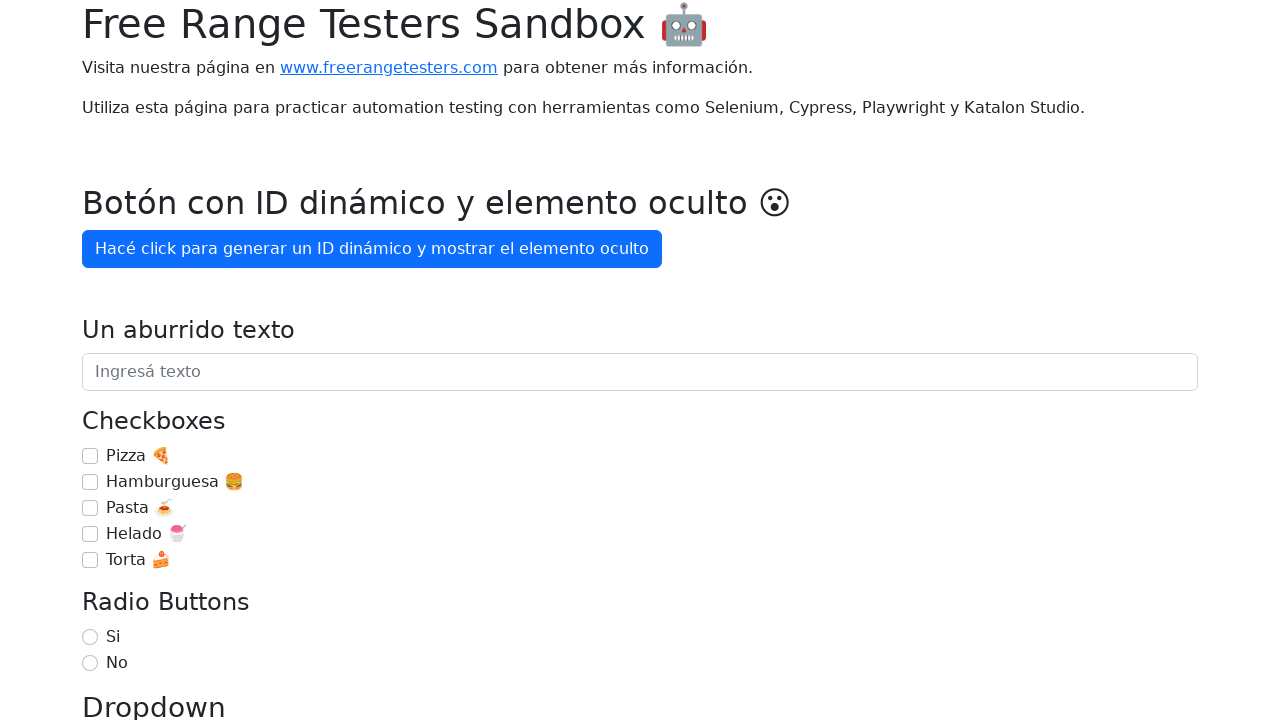

Navigated to sandbox automation testing page
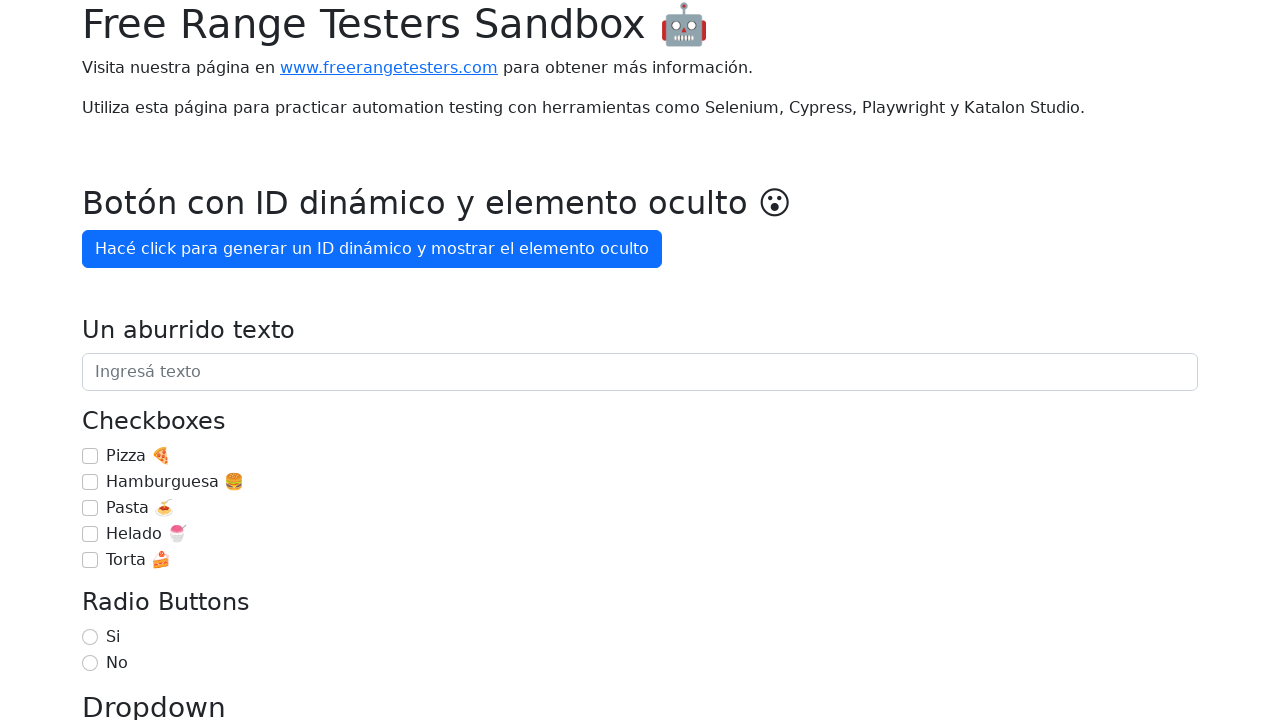

Selected the Pasta checkbox at (90, 508) on internal:label="Pasta \ud83c\udf5d"i
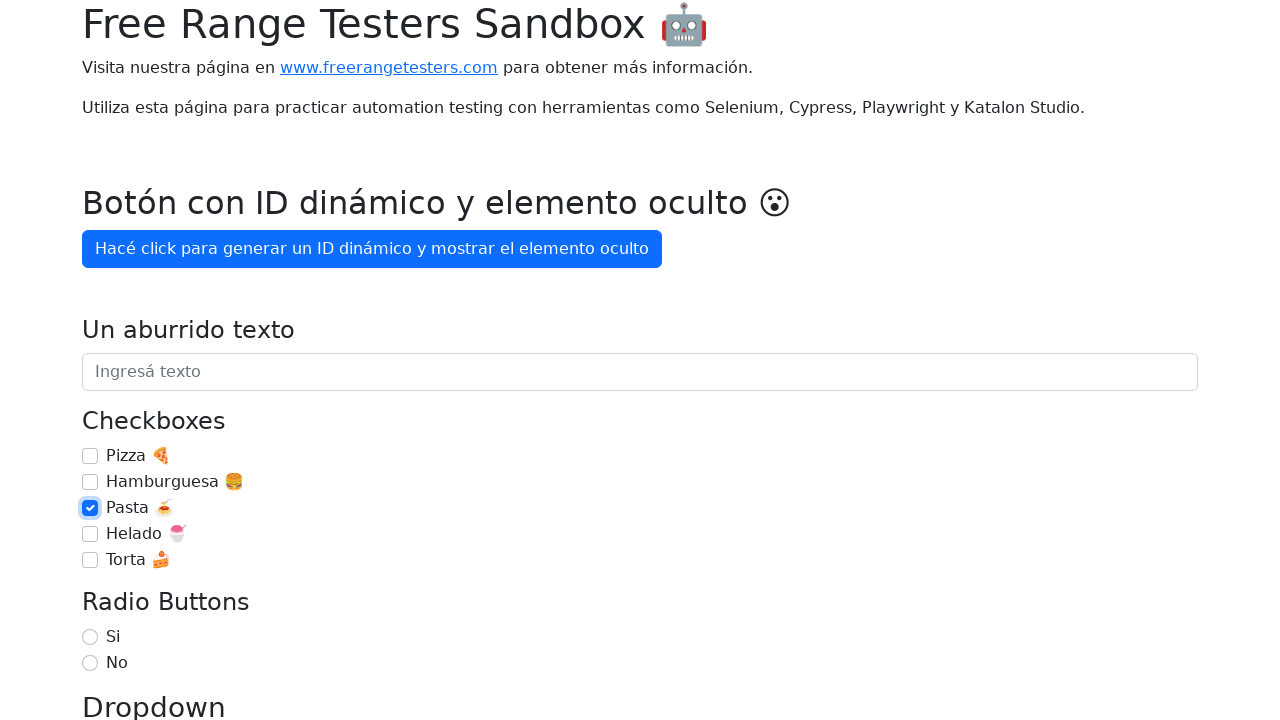

Deselected the Pasta checkbox at (90, 508) on internal:label="Pasta \ud83c\udf5d"i
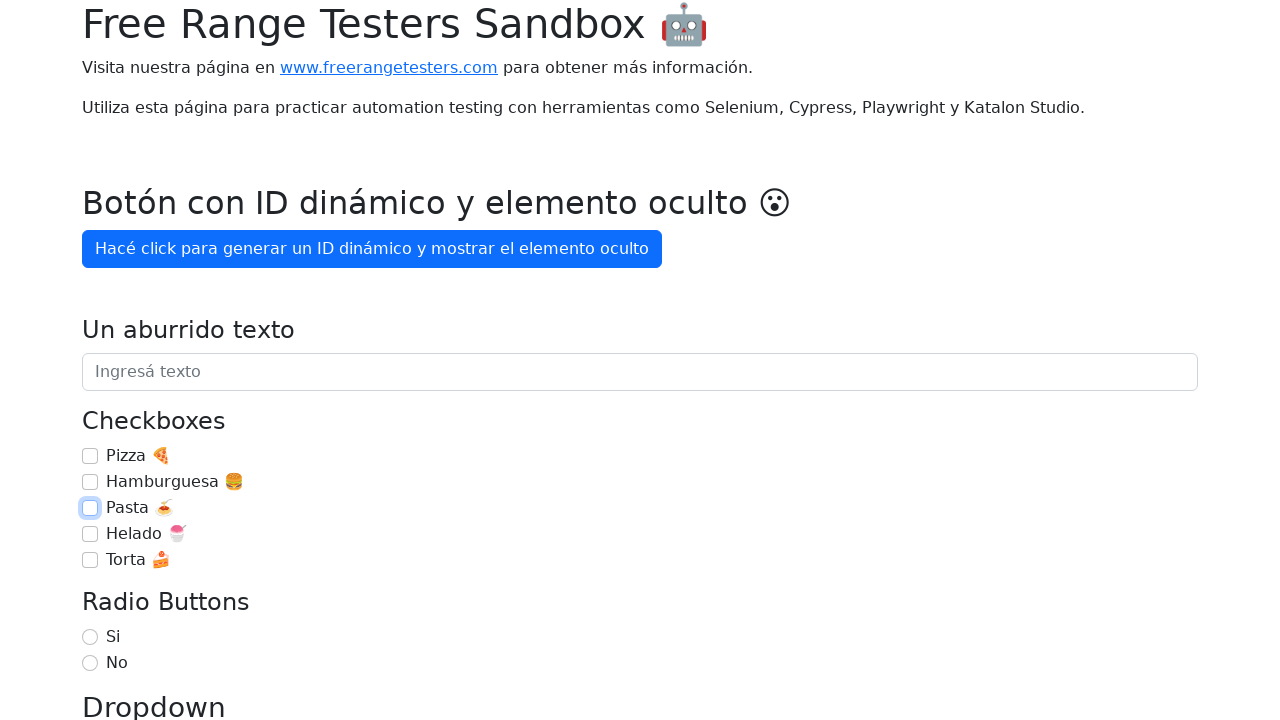

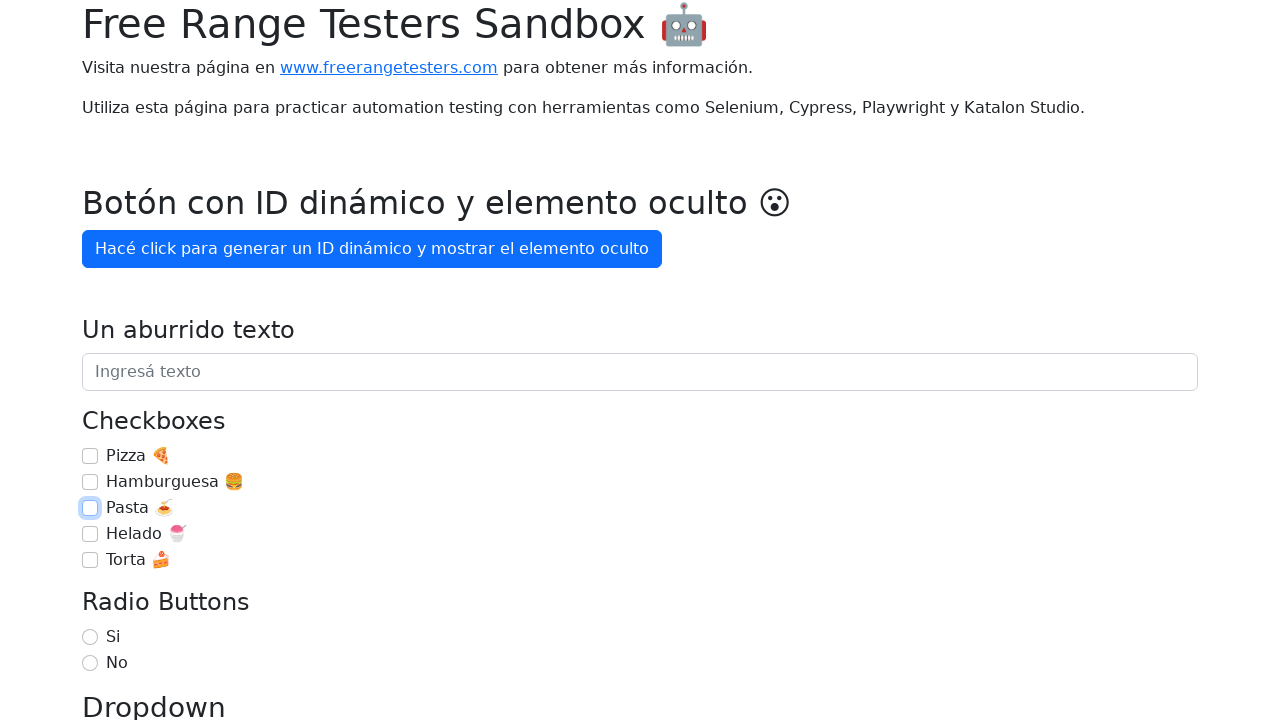